Tests drag and drop functionality within an iframe on the jQuery UI demo page by dragging a draggable element onto a droppable target

Starting URL: https://jqueryui.com/droppable/

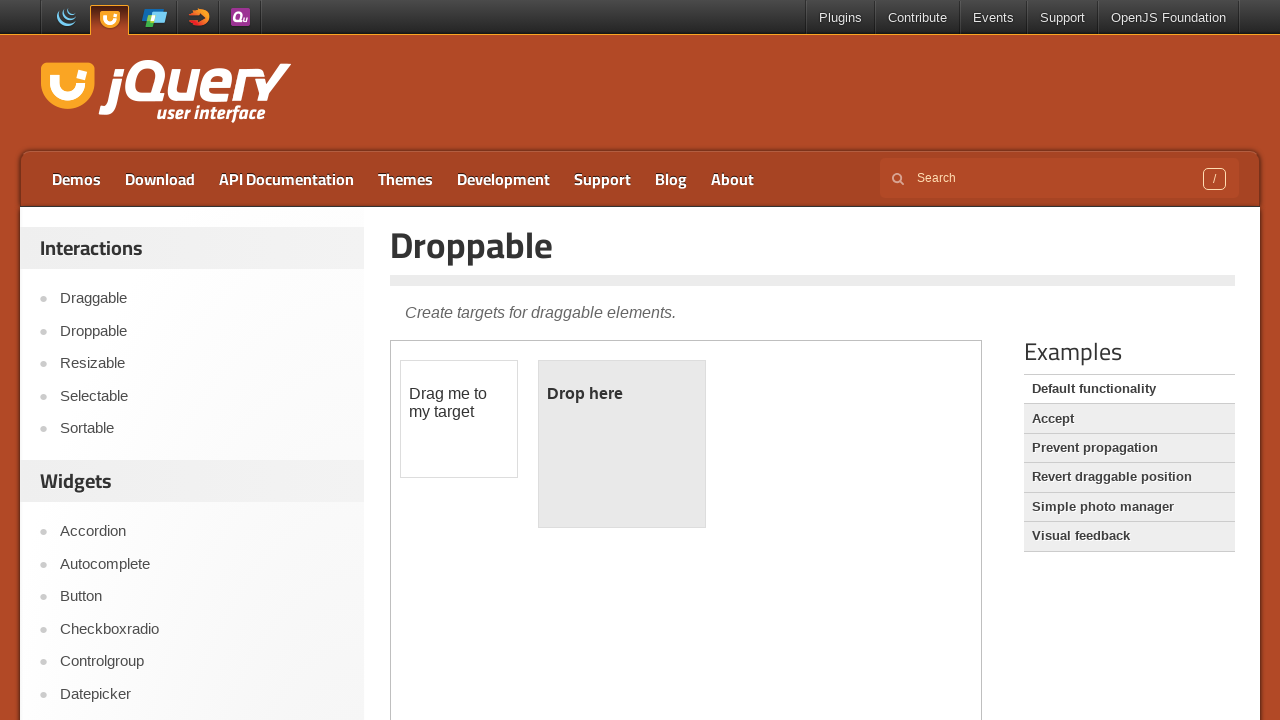

Navigated to jQuery UI droppable demo page
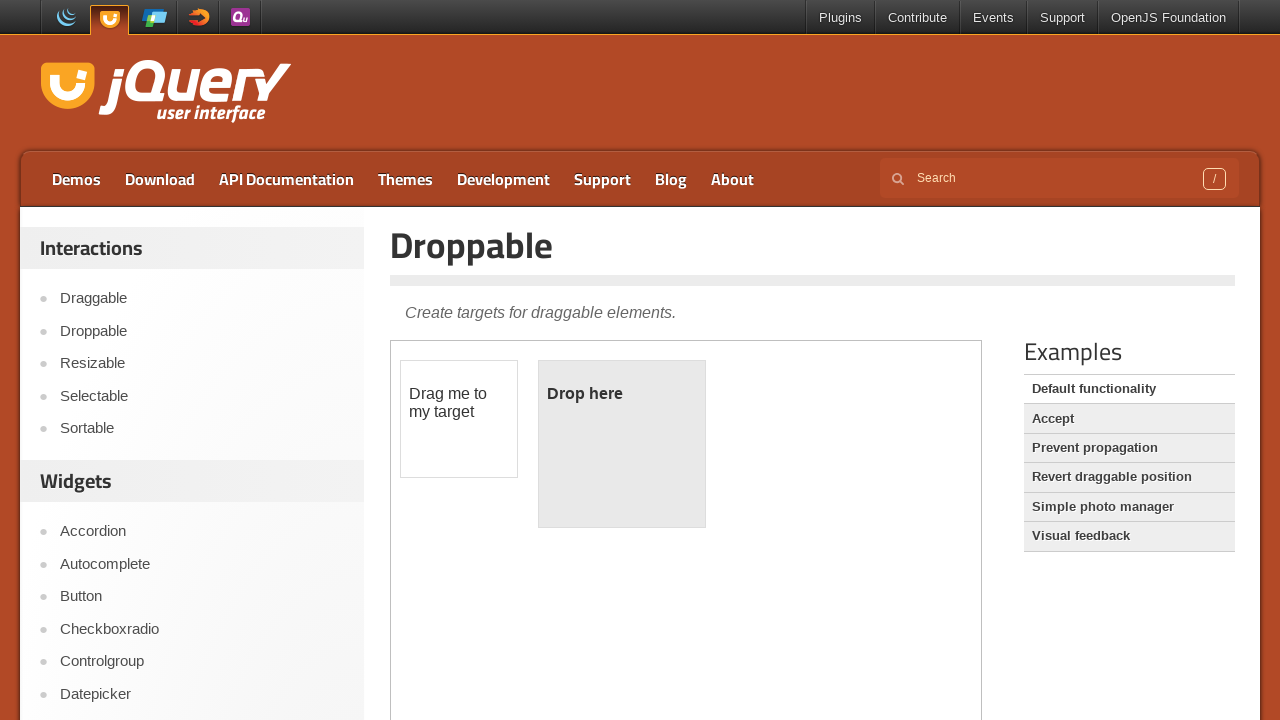

Located iframe containing drag and drop demo
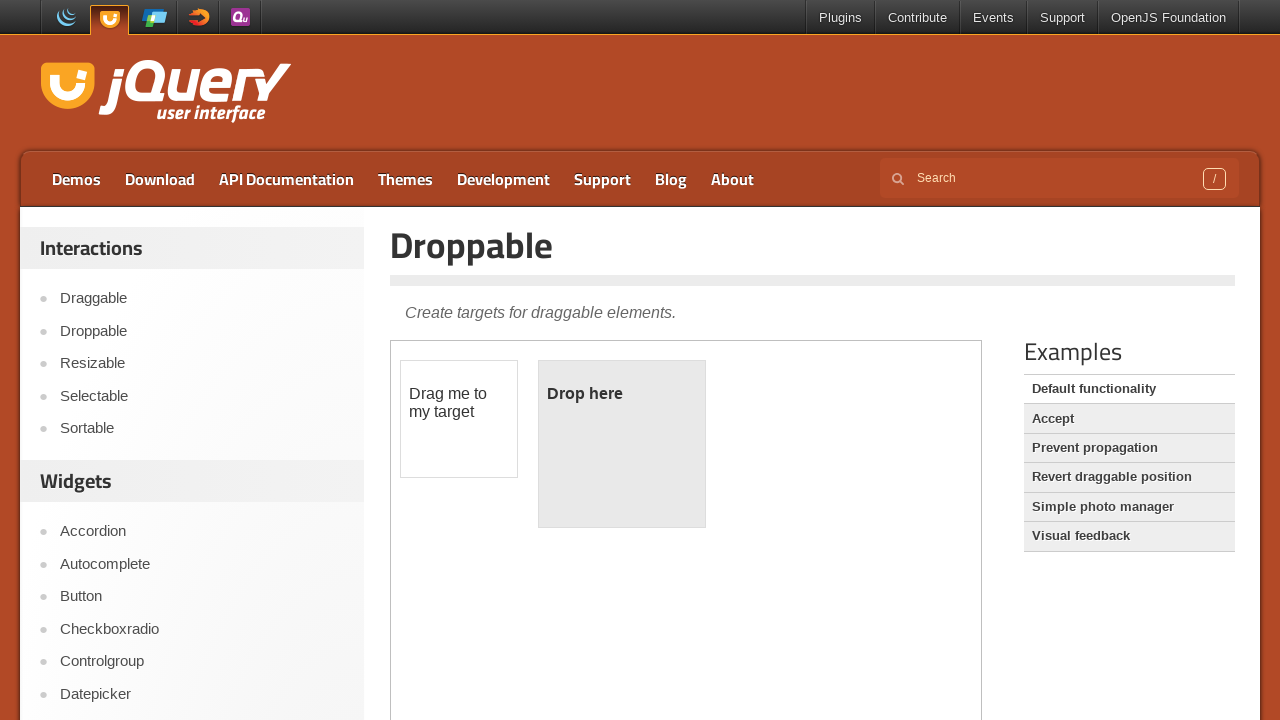

Located draggable element within iframe
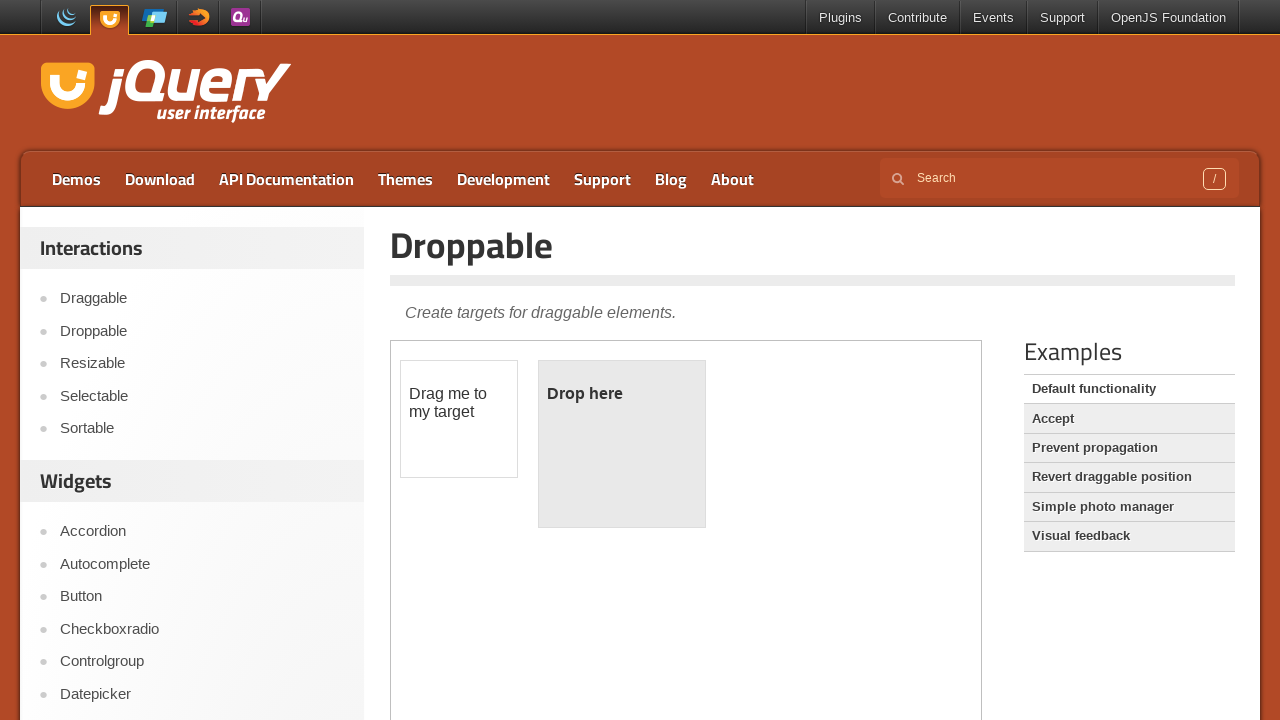

Located droppable target element within iframe
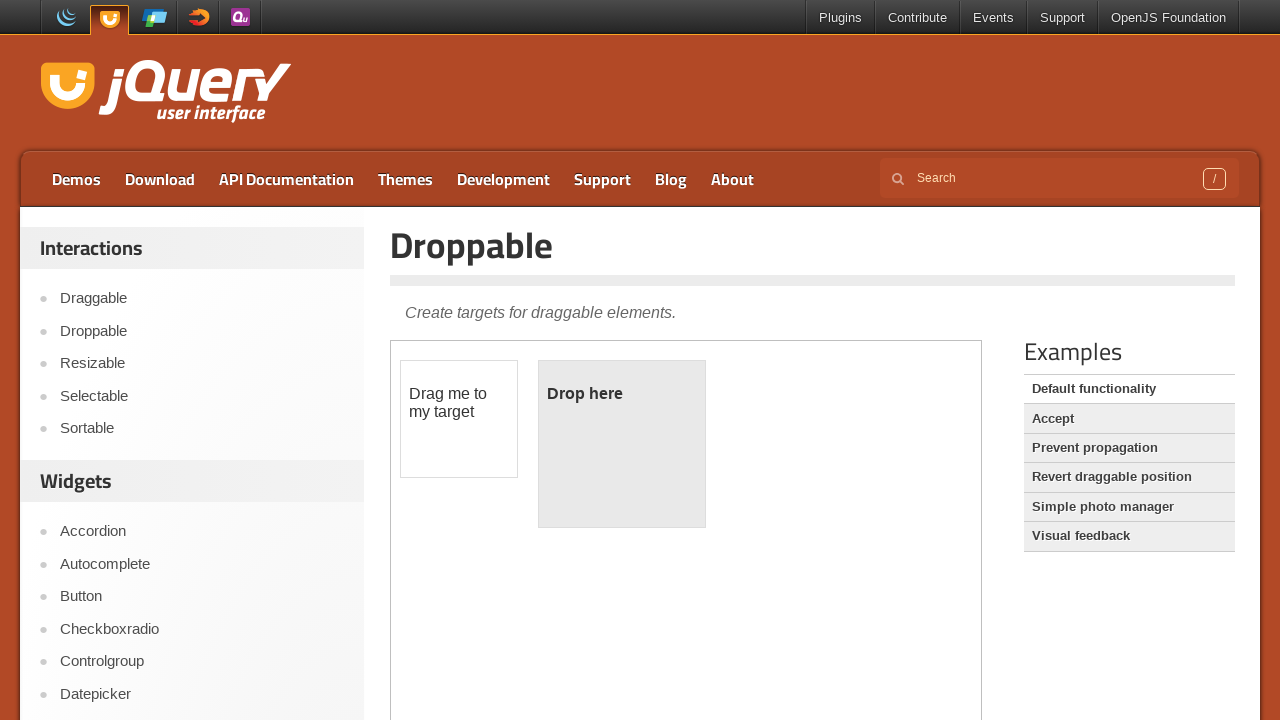

Dragged draggable element onto droppable target at (622, 444)
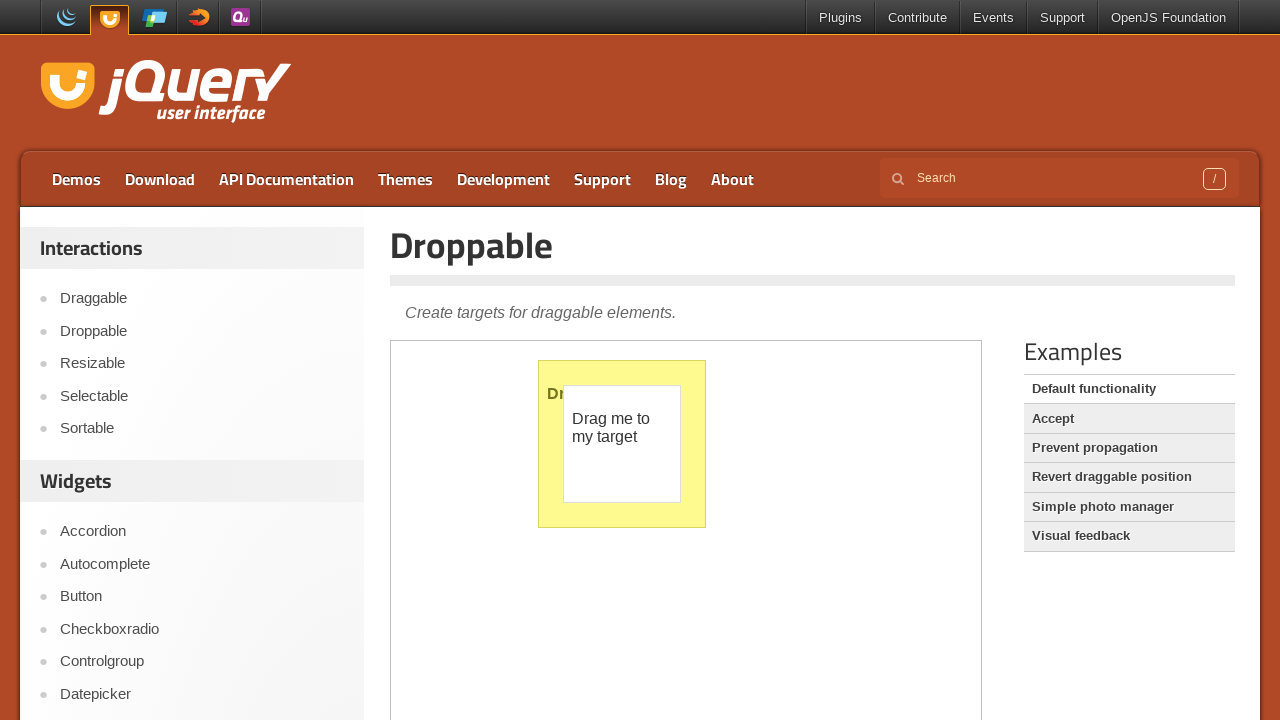

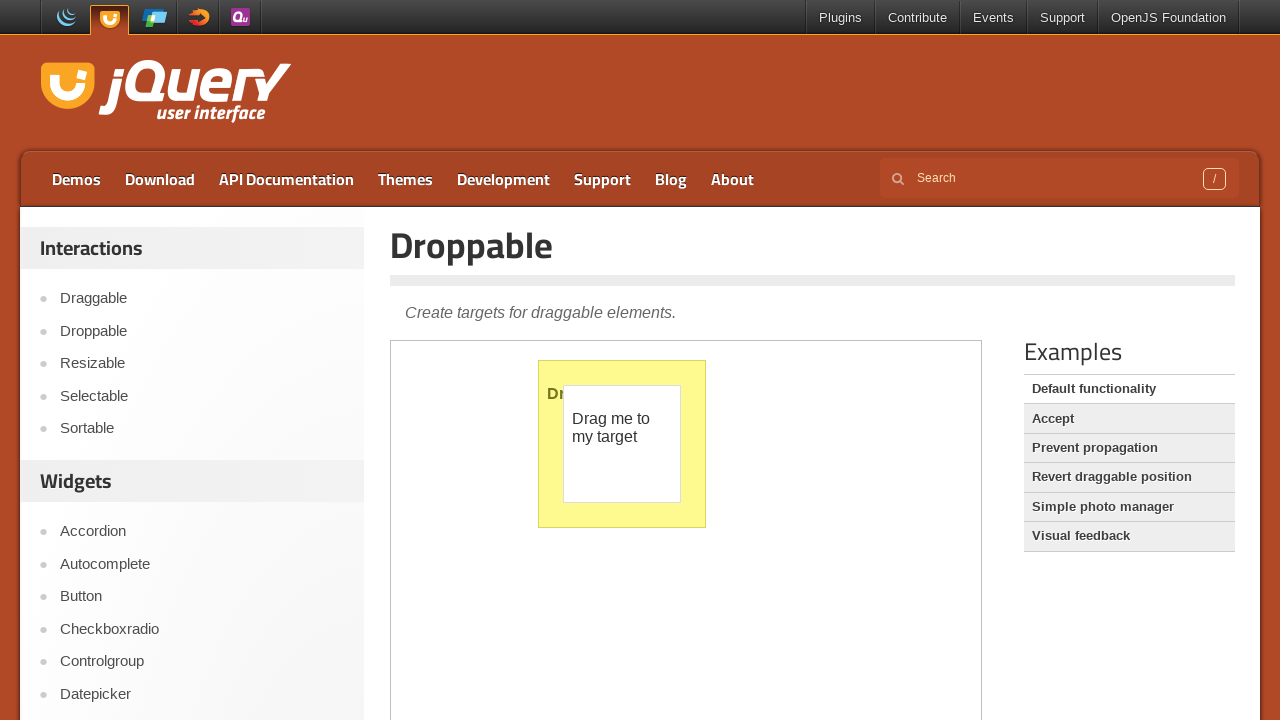